Tests shop search functionality by searching for FIFA and Office products in Microsoft Store

Starting URL: https://www.microsoft.com

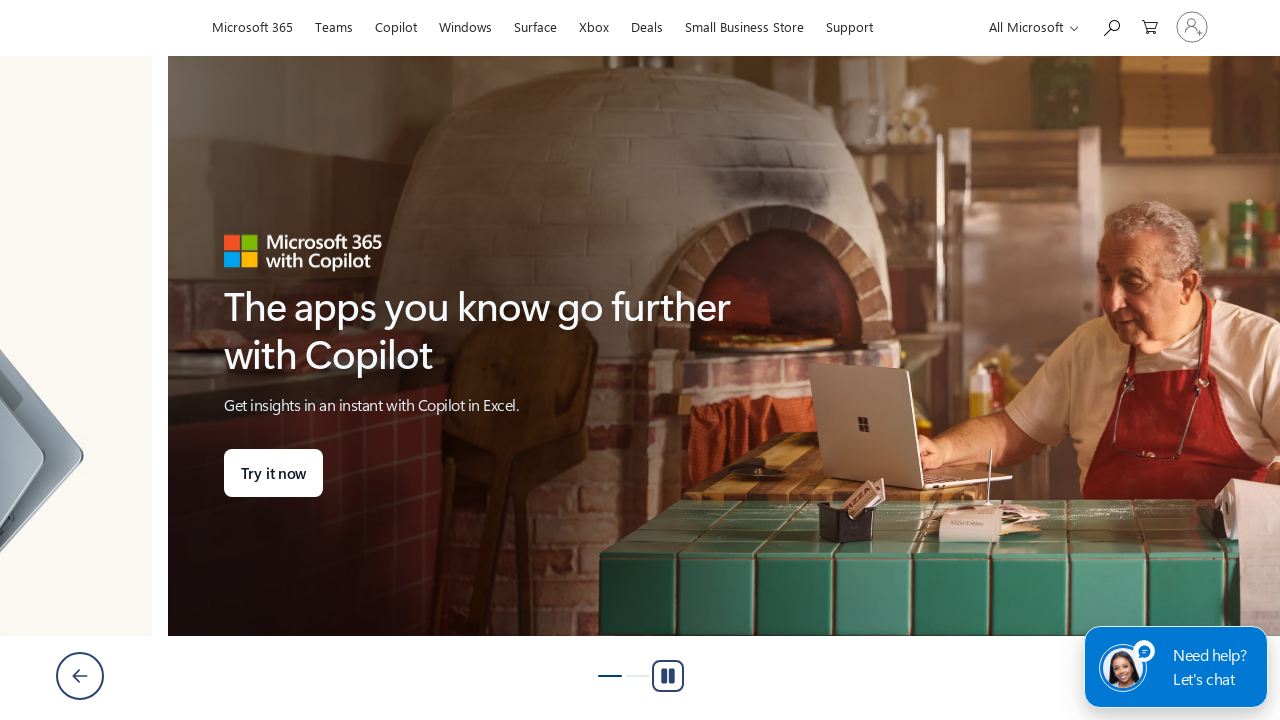

Clicked search button at (1111, 26) on button[id='search']
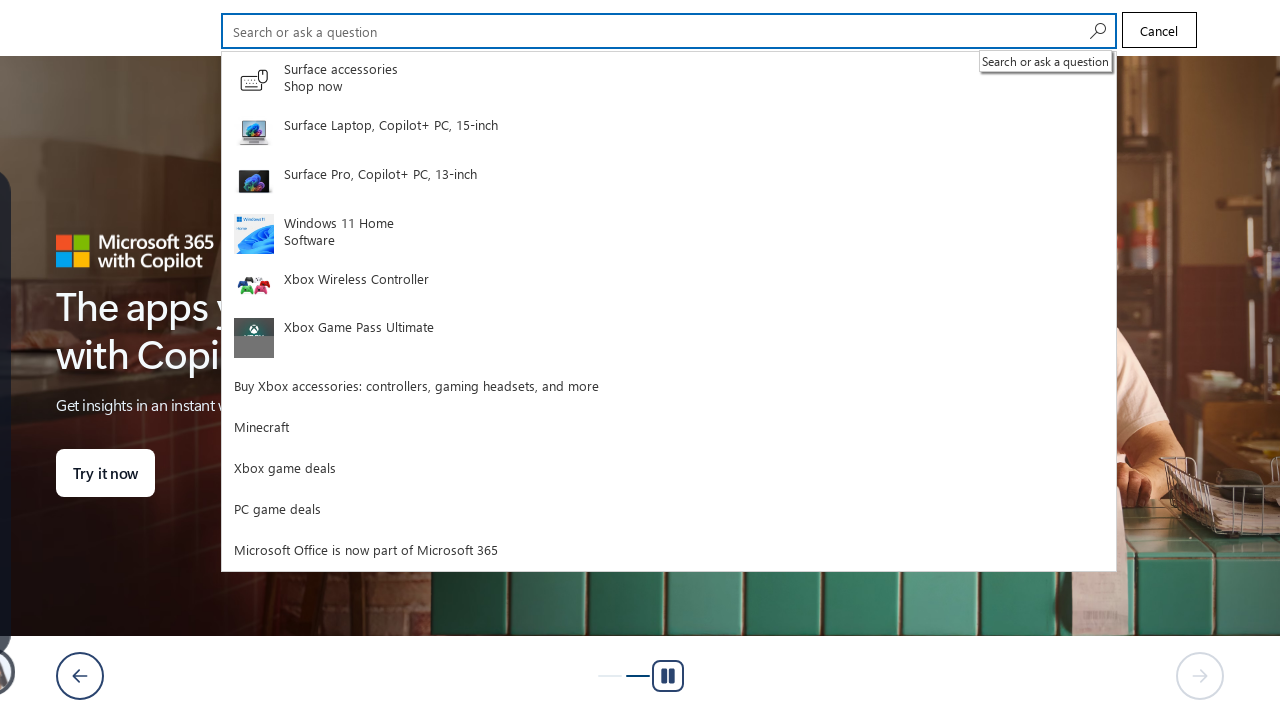

Filled search field with 'FIFA' on input[type='search']
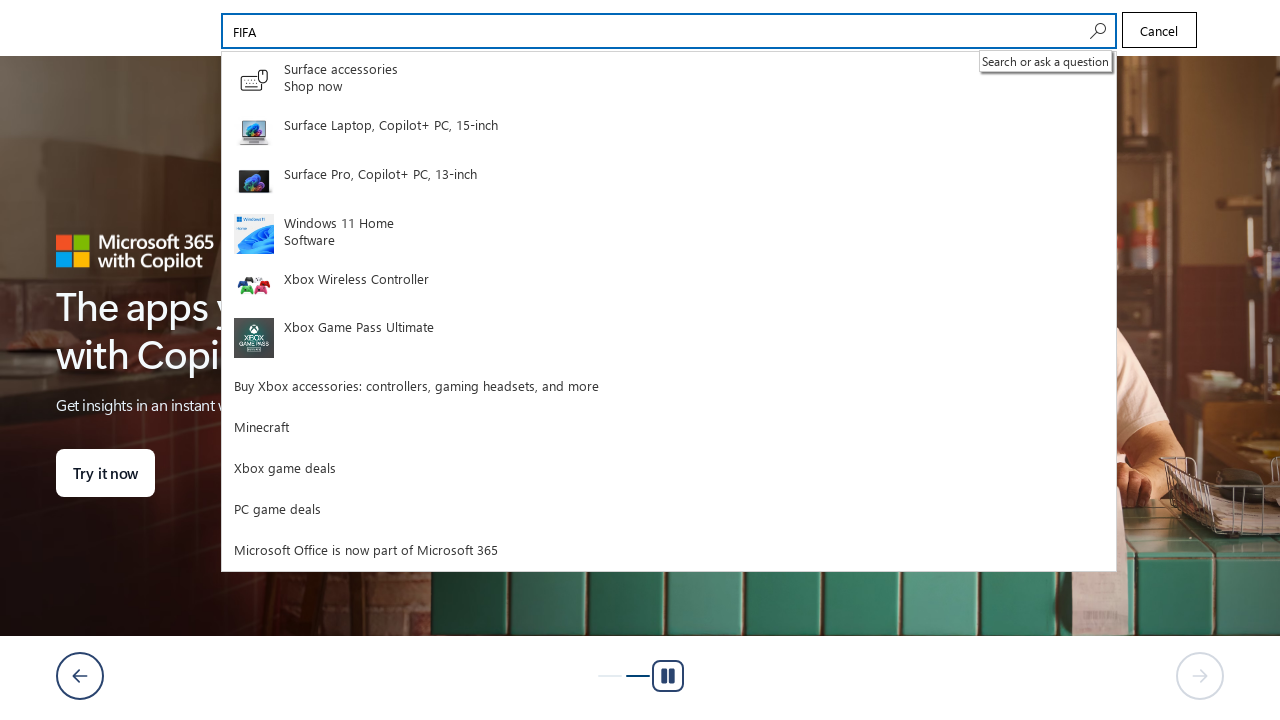

Submitted search for 'FIFA' on input[type='search']
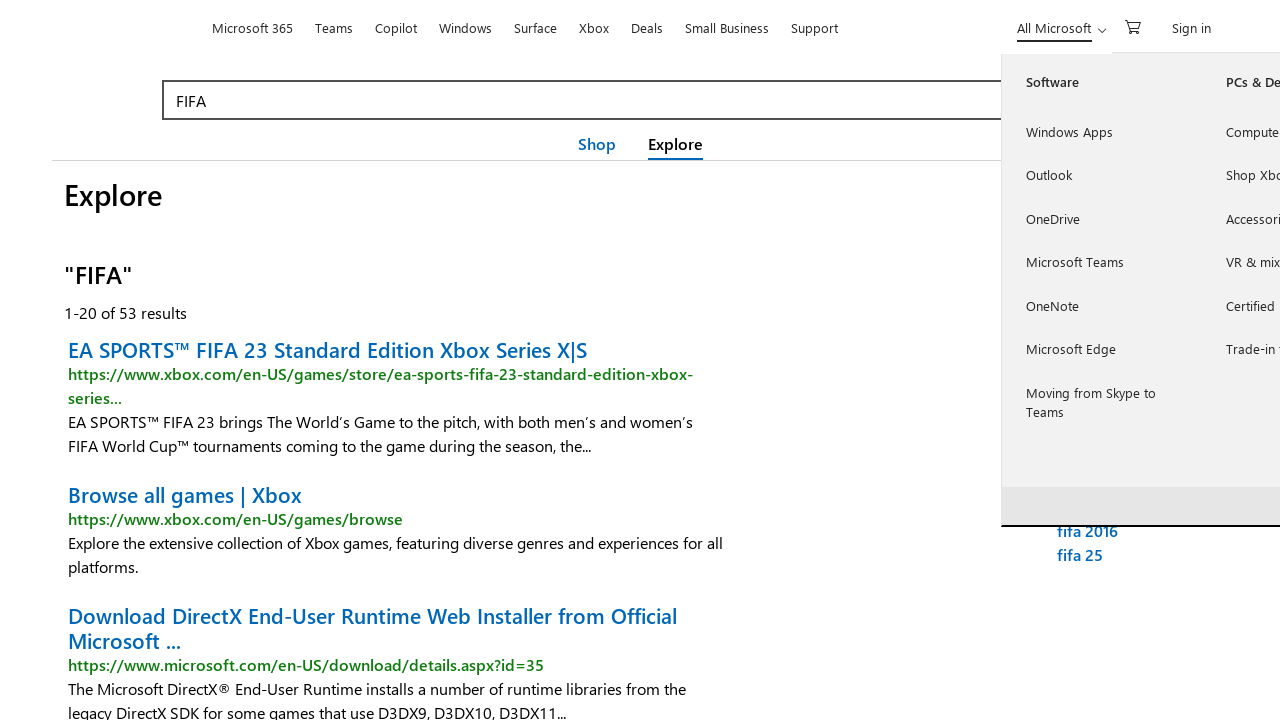

Shop search results loaded for 'FIFA'
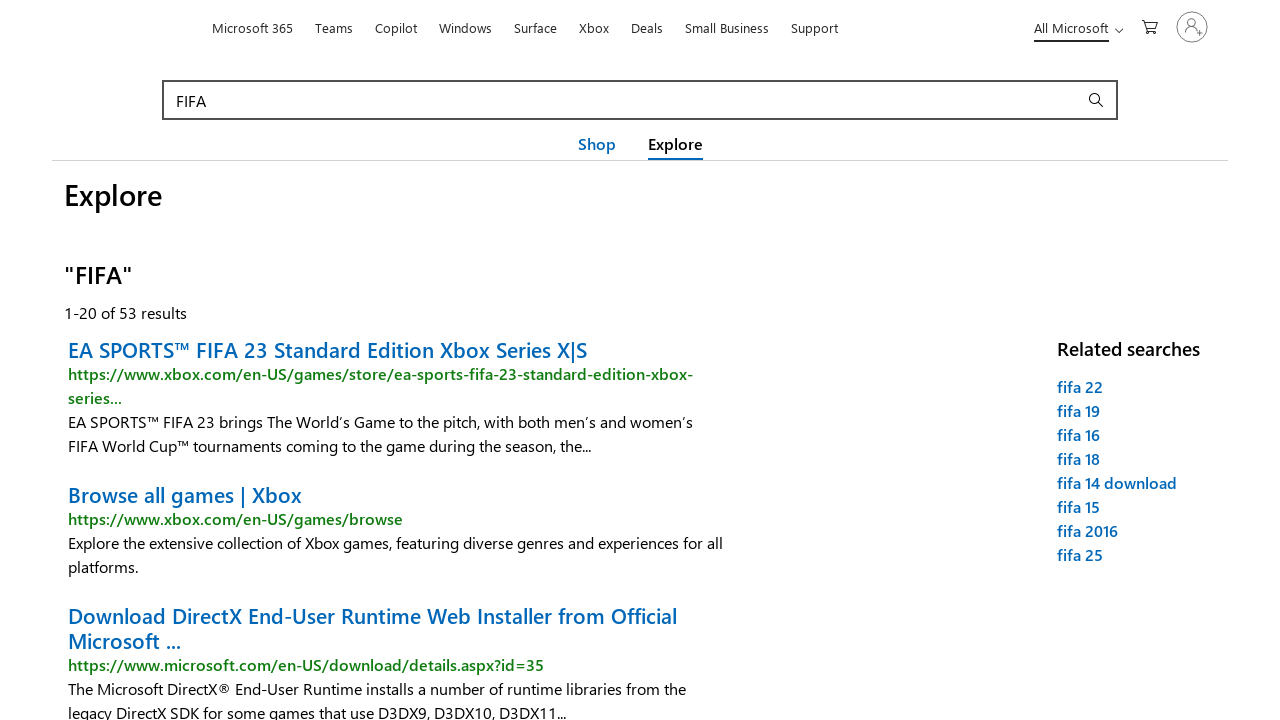

Navigated back to Microsoft Store homepage
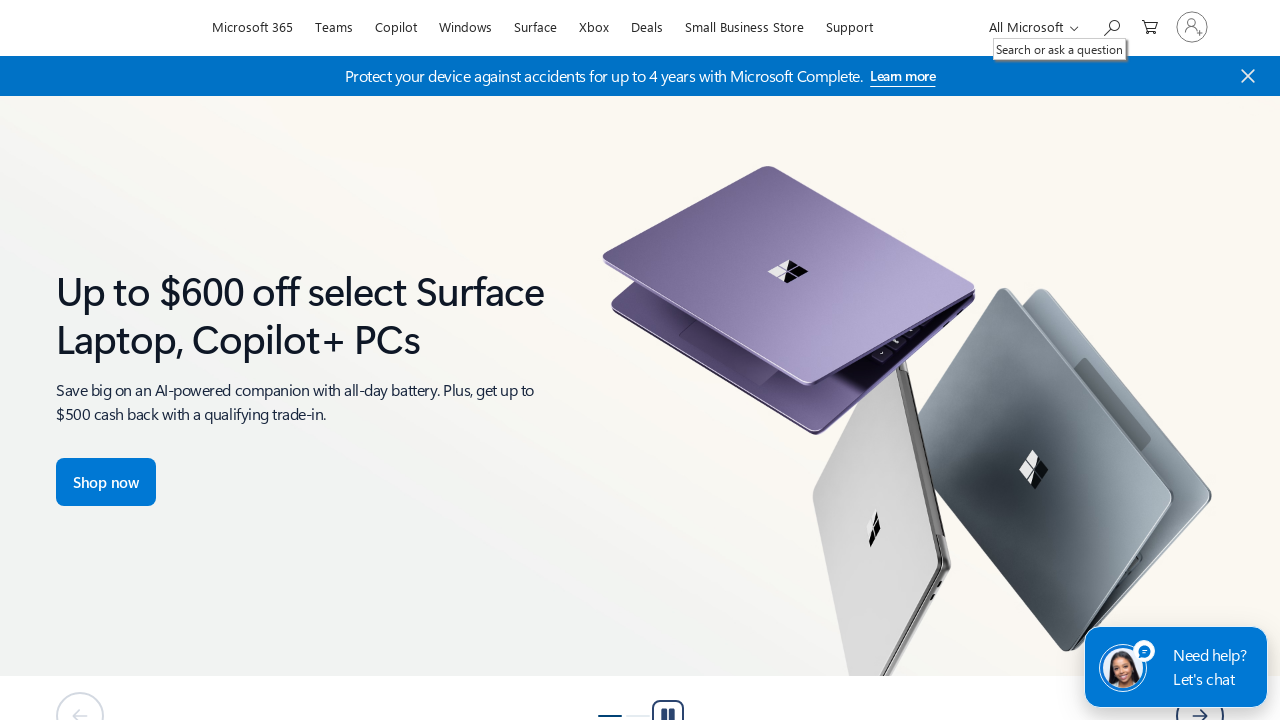

Clicked search button at (1111, 26) on button[id='search']
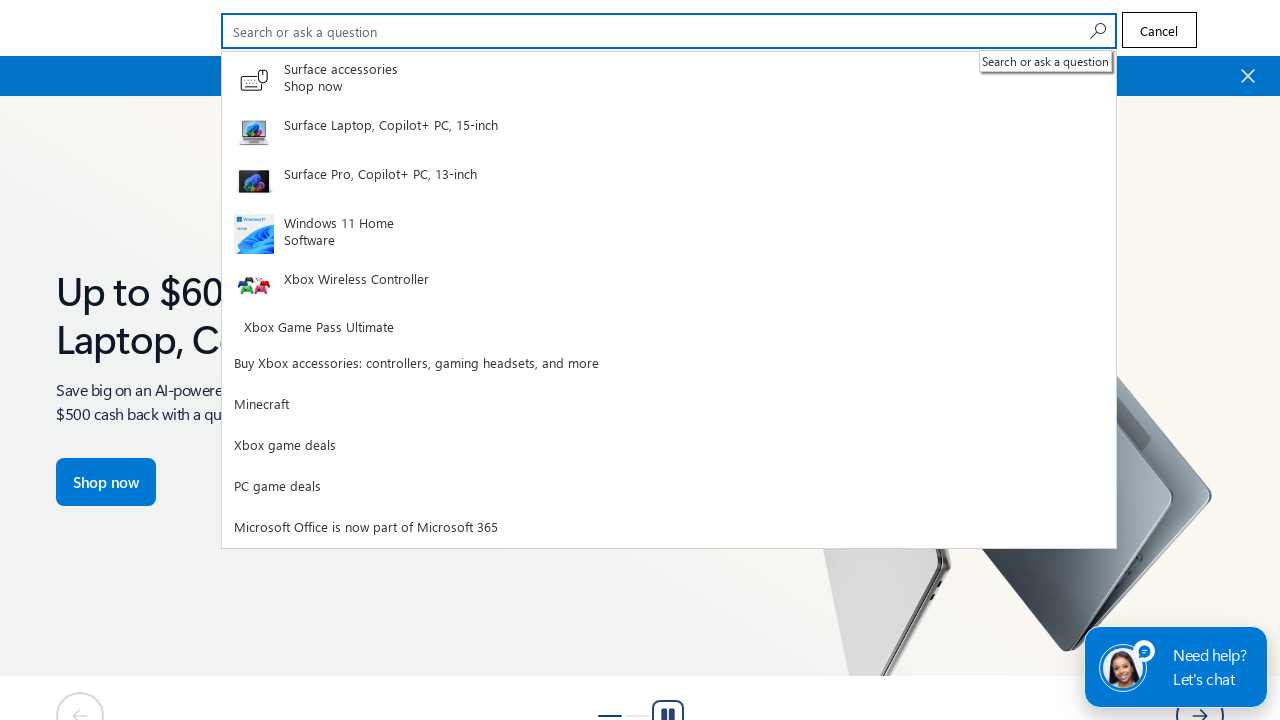

Filled search field with 'Office' on input[type='search']
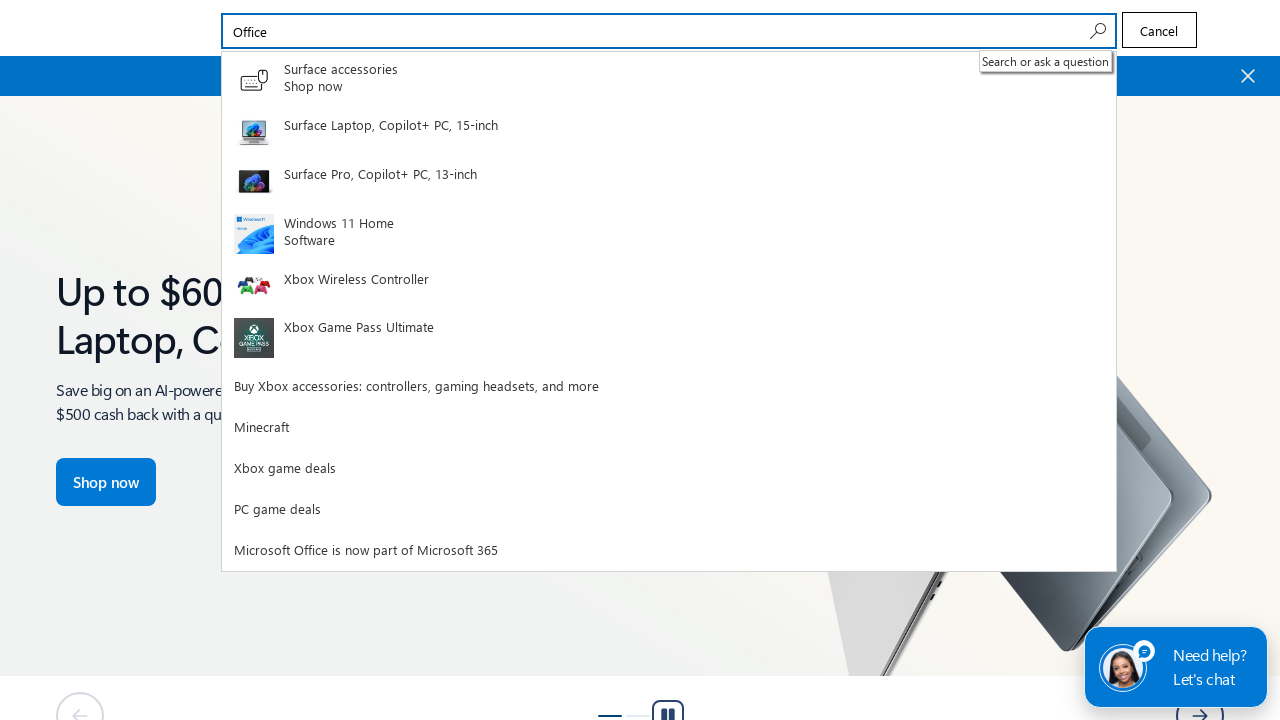

Submitted search for 'Office' on input[type='search']
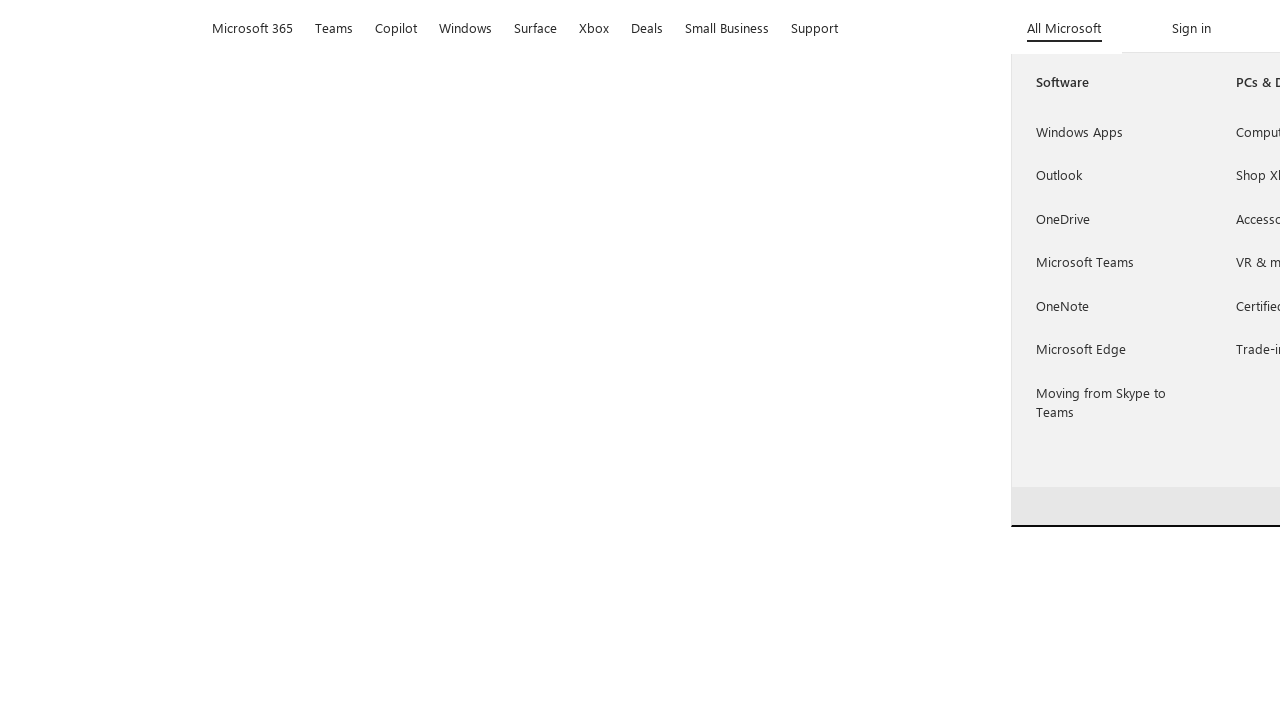

Shop search results loaded for 'Office'
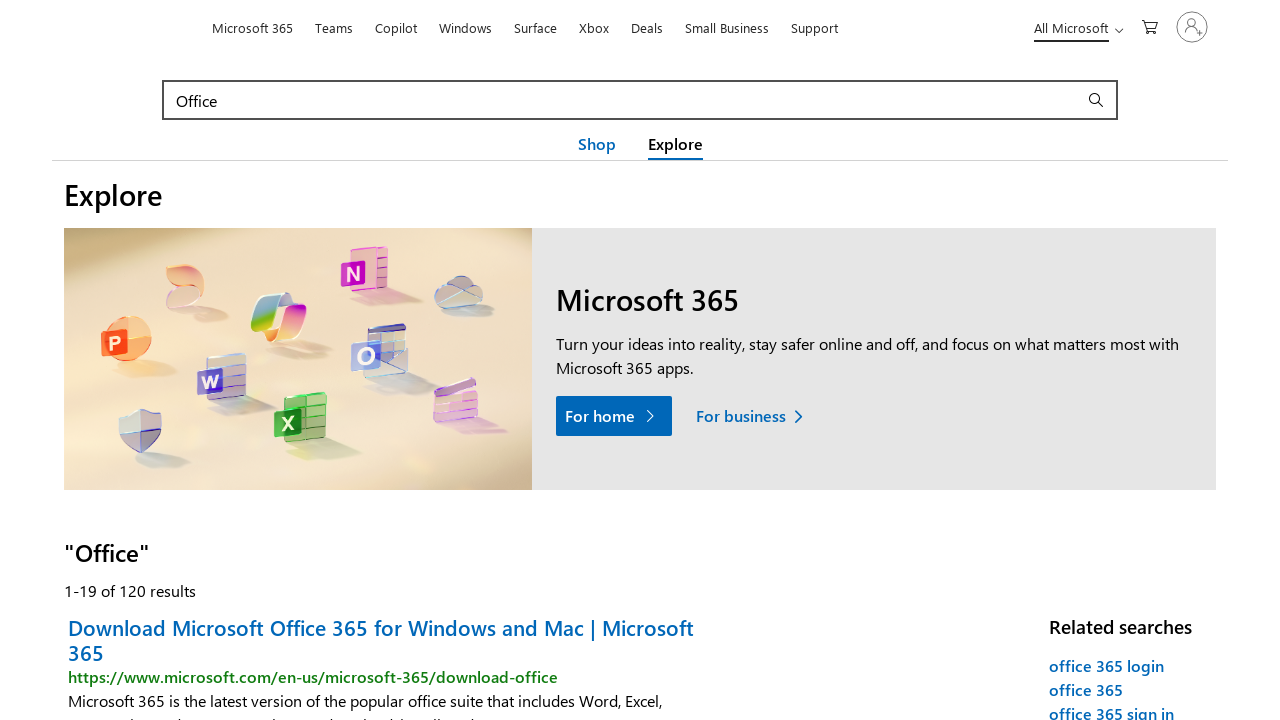

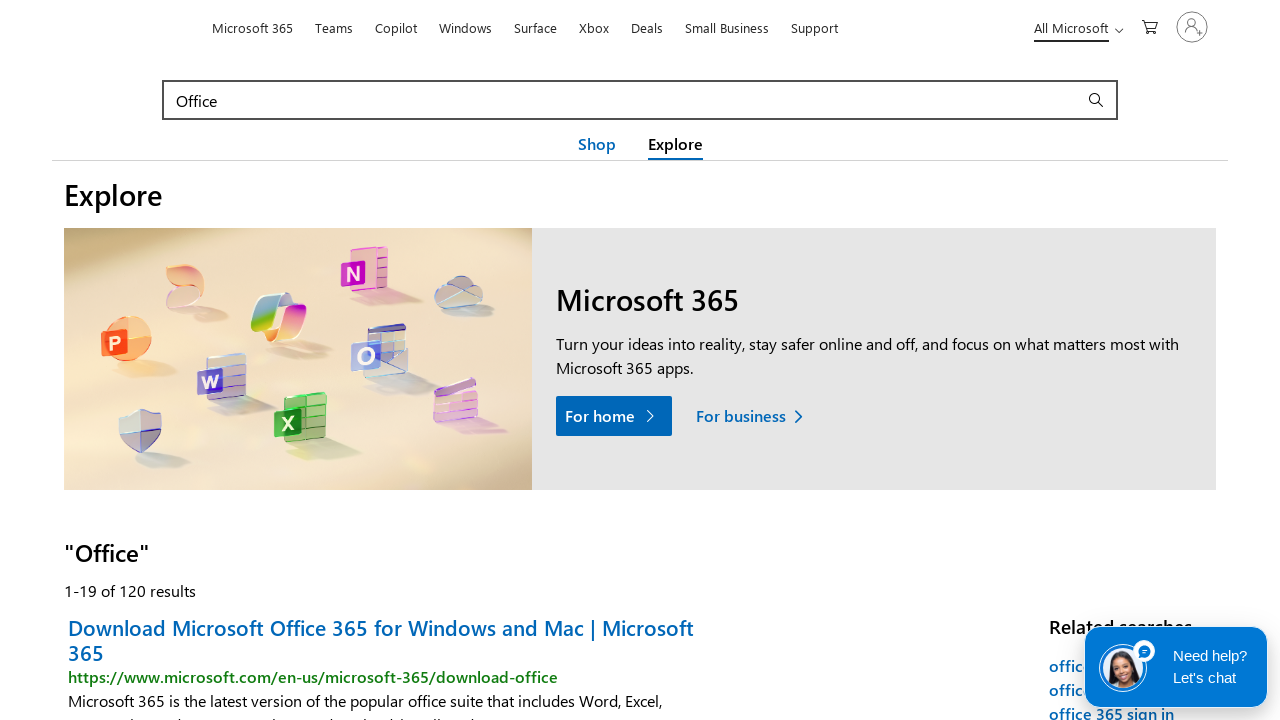